Navigates to OrangeHRM trial page and fills in a name field in a form

Starting URL: https://www.orangehrm.com/orangehrm-30-day-trial

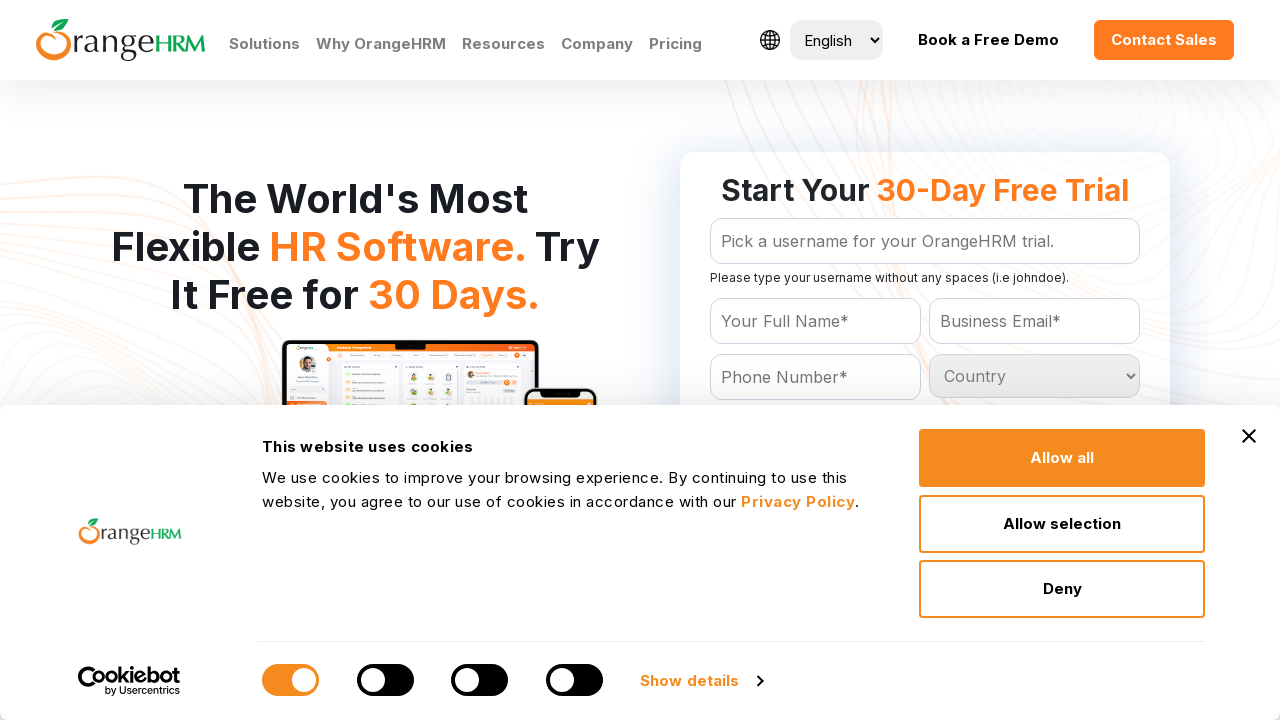

Navigated to OrangeHRM 30-day trial page
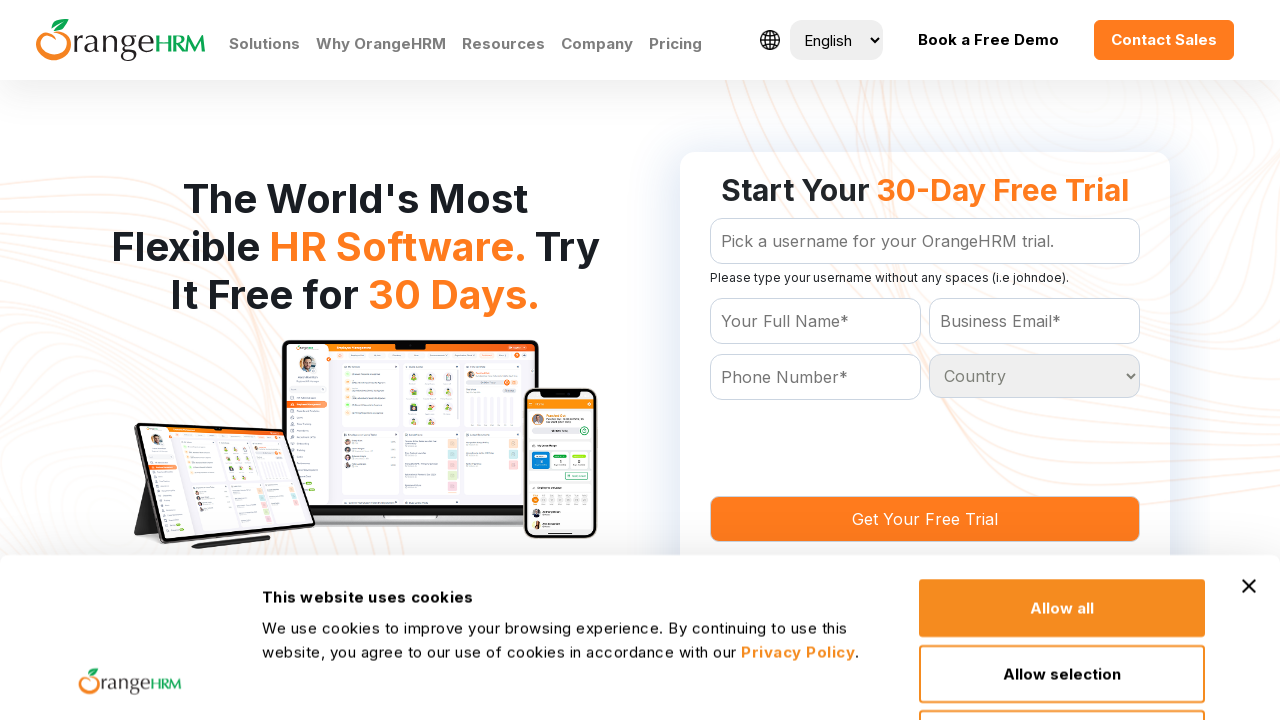

Clicked on the full name field at (815, 321) on internal:attr=[placeholder="Your Full Name*"i]
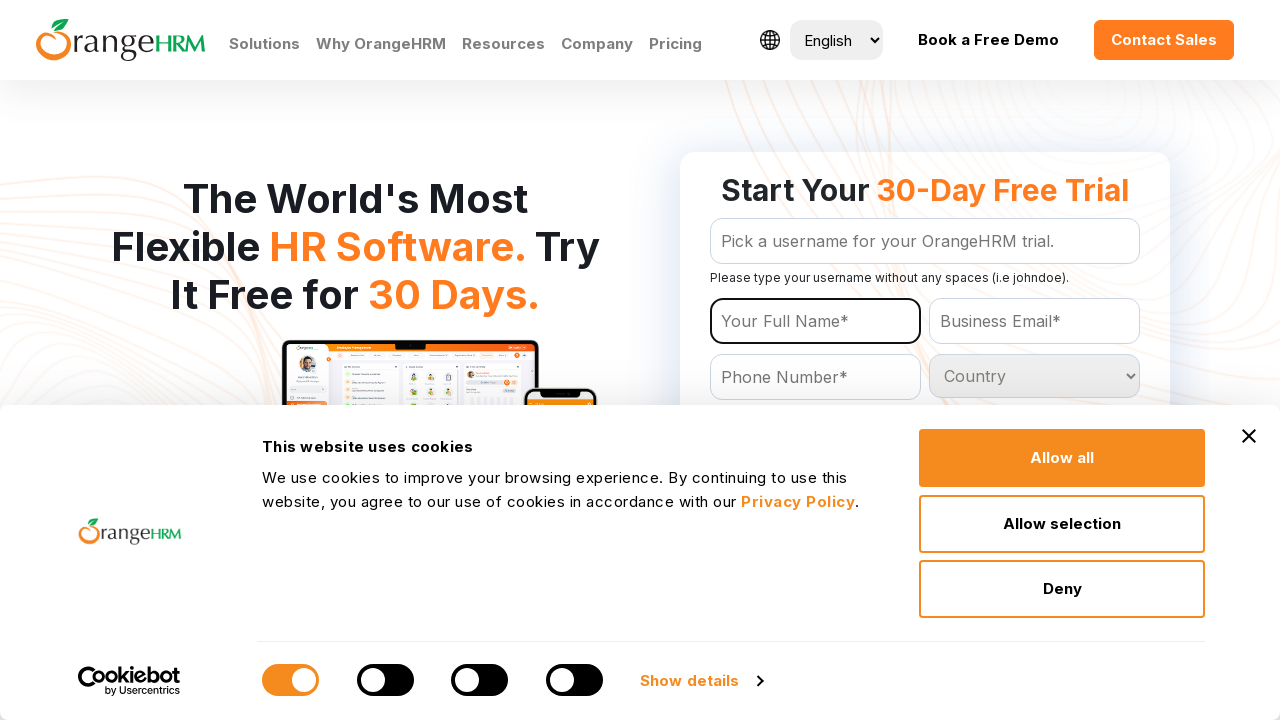

Filled full name field with 'Senthil' on internal:attr=[placeholder="Your Full Name*"i]
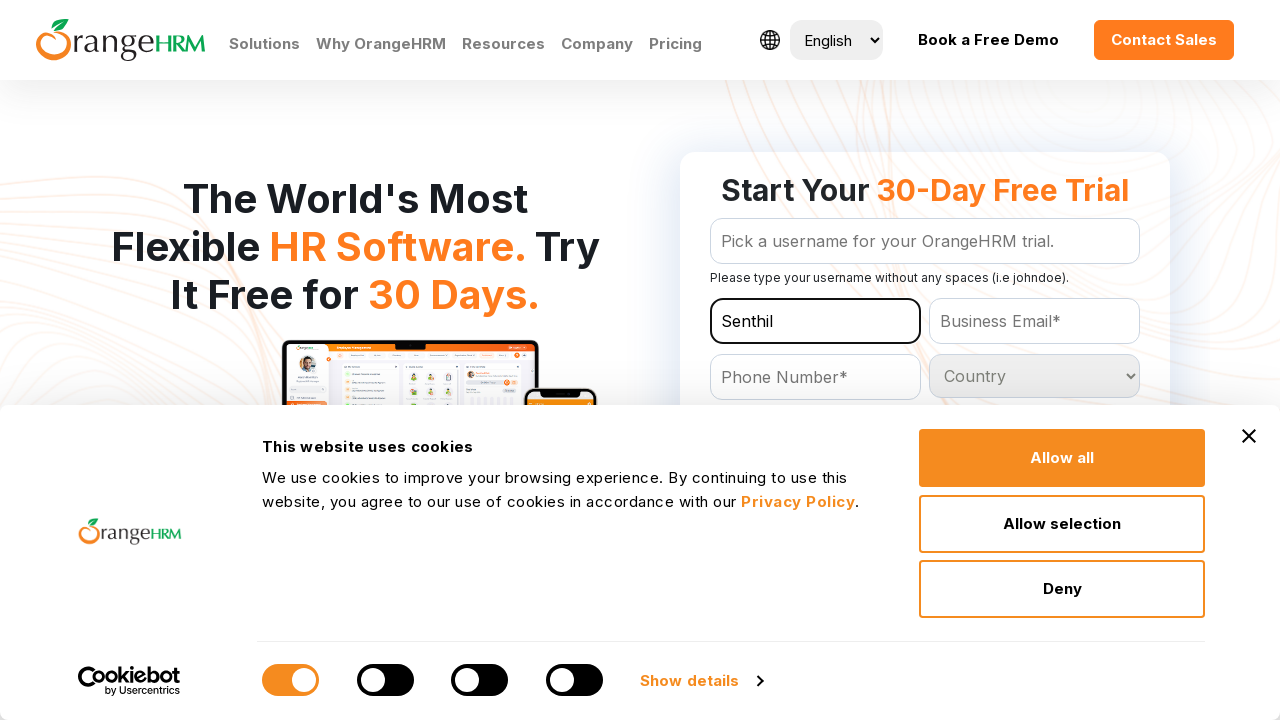

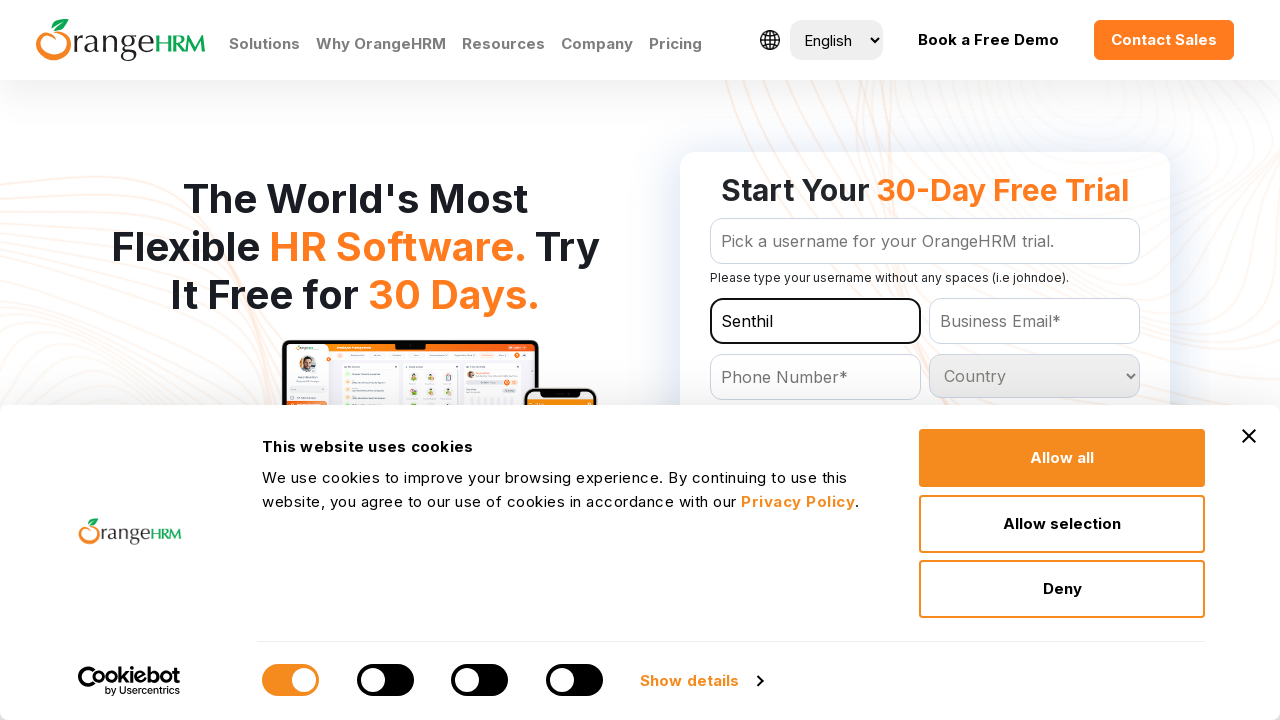